Tests form filling functionality on Rediff signup page by entering a name in the fullname field

Starting URL: https://is.rediff.com/signup/register

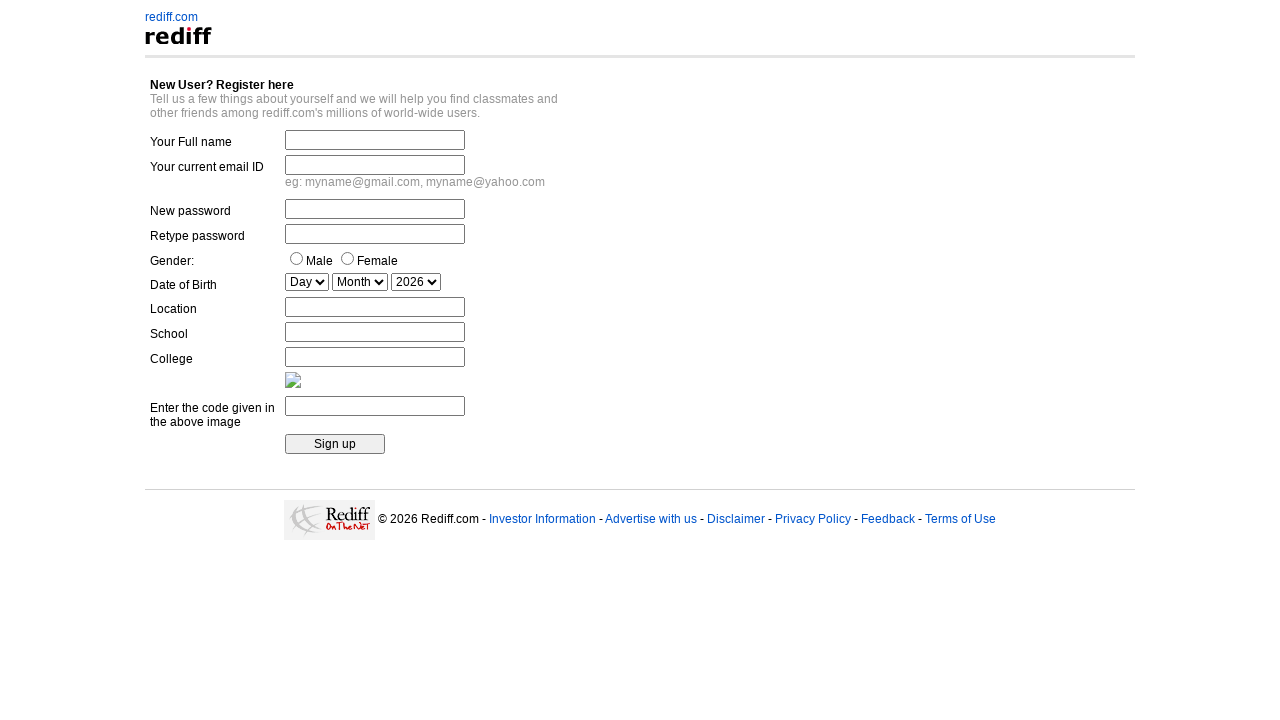

Filled fullname field with 'Hari Bhau Patil' on //input[@name='fullname']
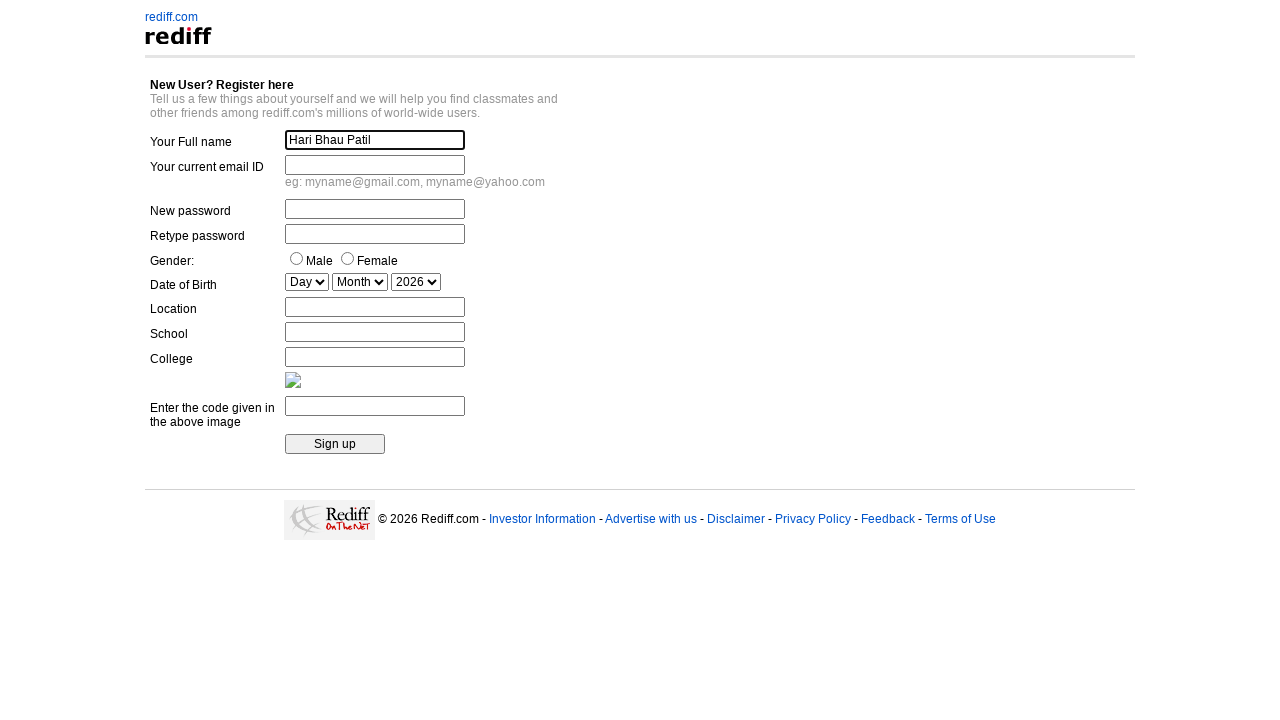

Waited 2 seconds for input to be registered
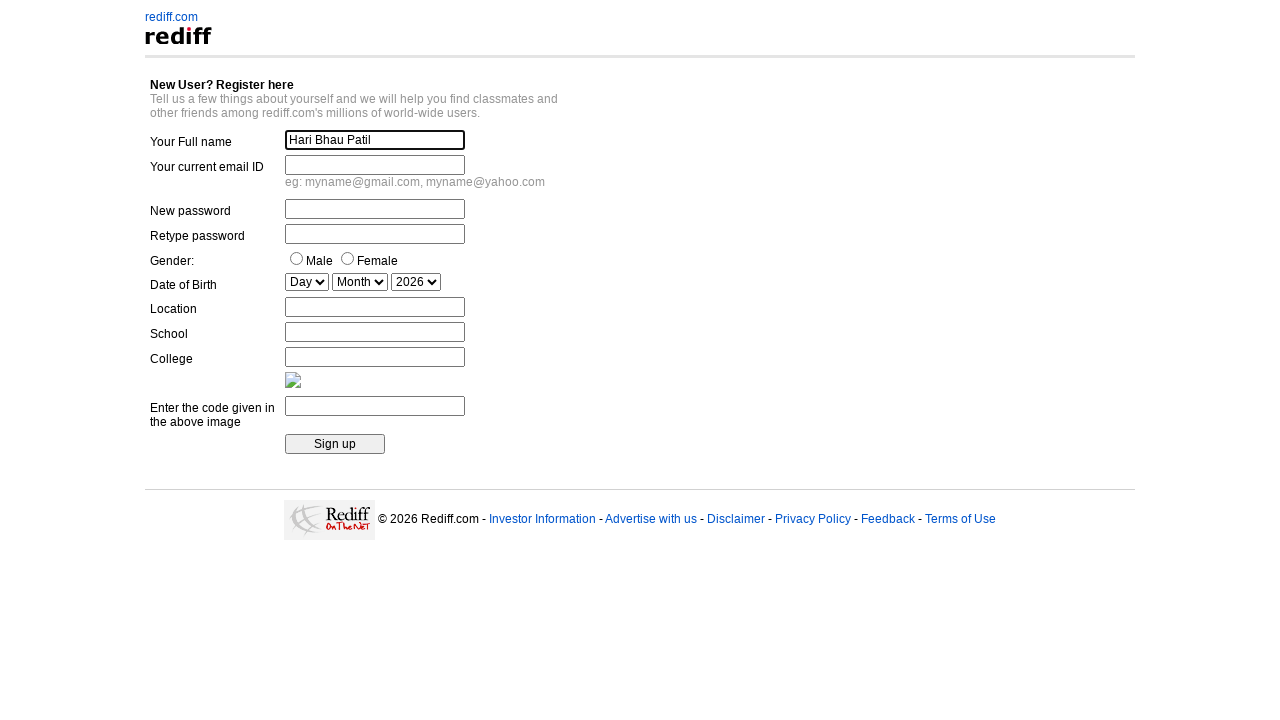

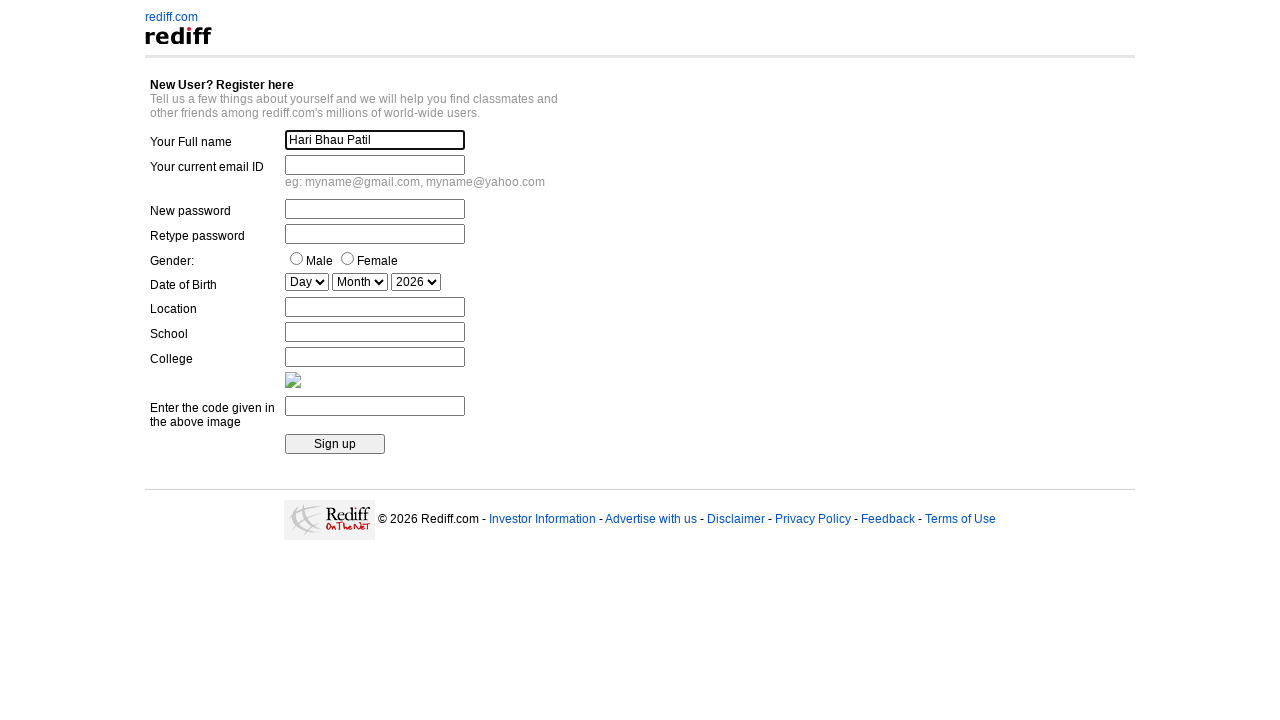